Tests sorting the Due column in ascending order using semantic class selectors on the second table with helpful markup.

Starting URL: http://the-internet.herokuapp.com/tables

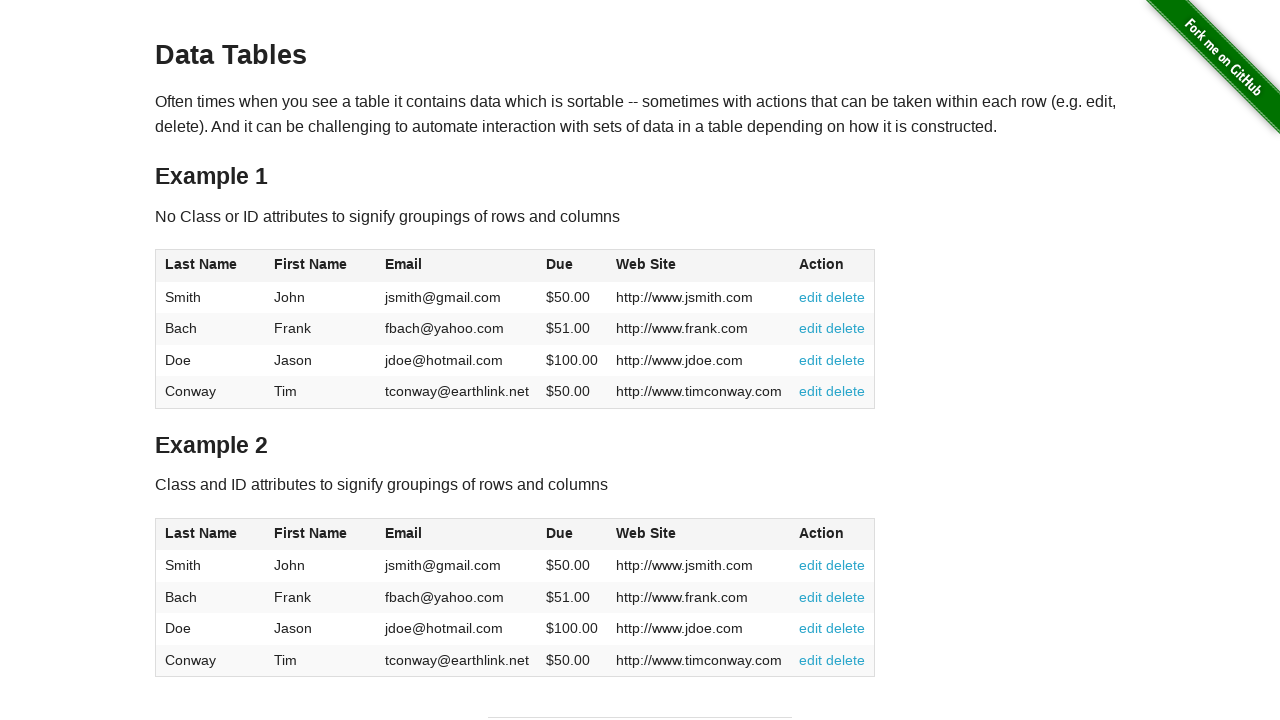

Clicked the Due column header in the second table to sort at (560, 533) on #table2 thead .dues
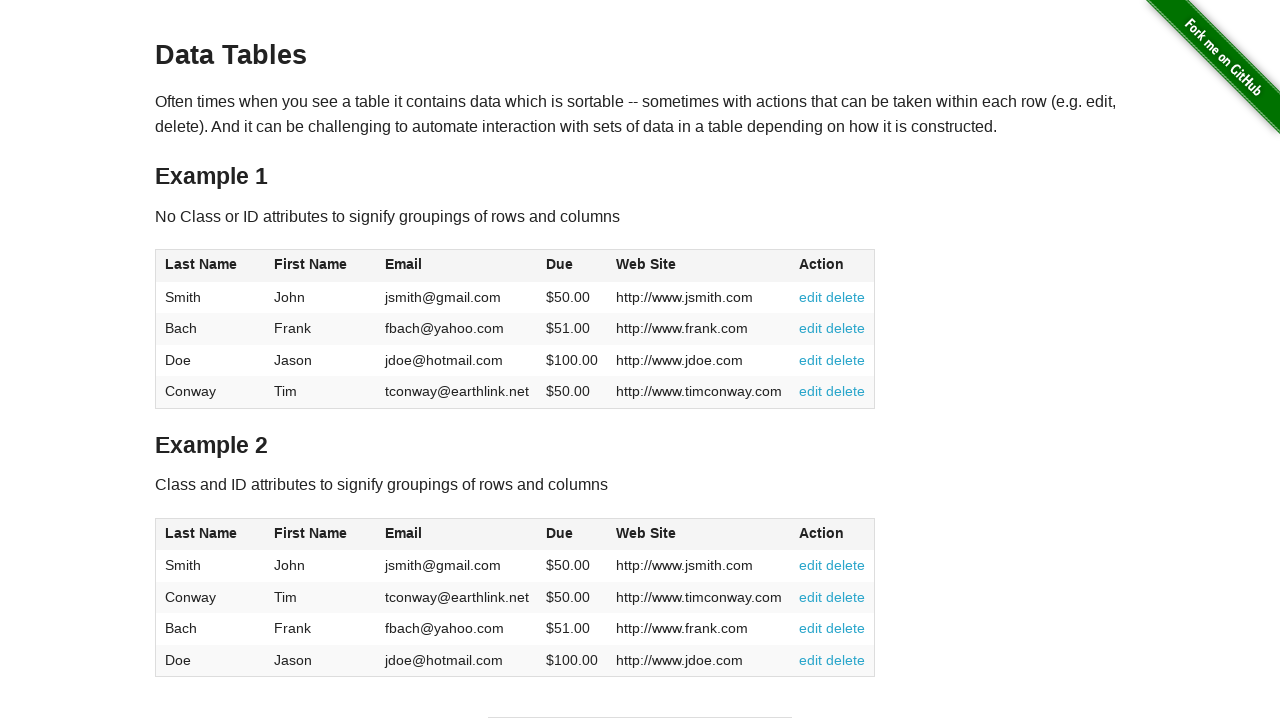

Due column data in second table loaded and visible
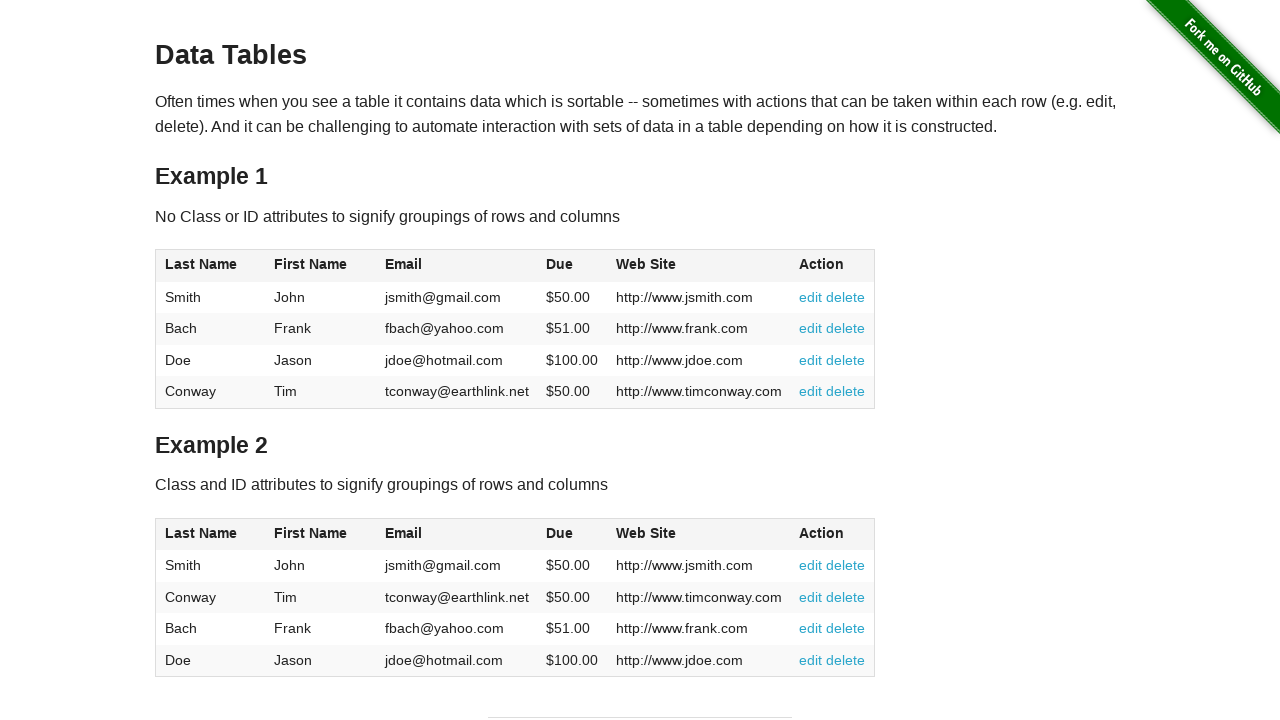

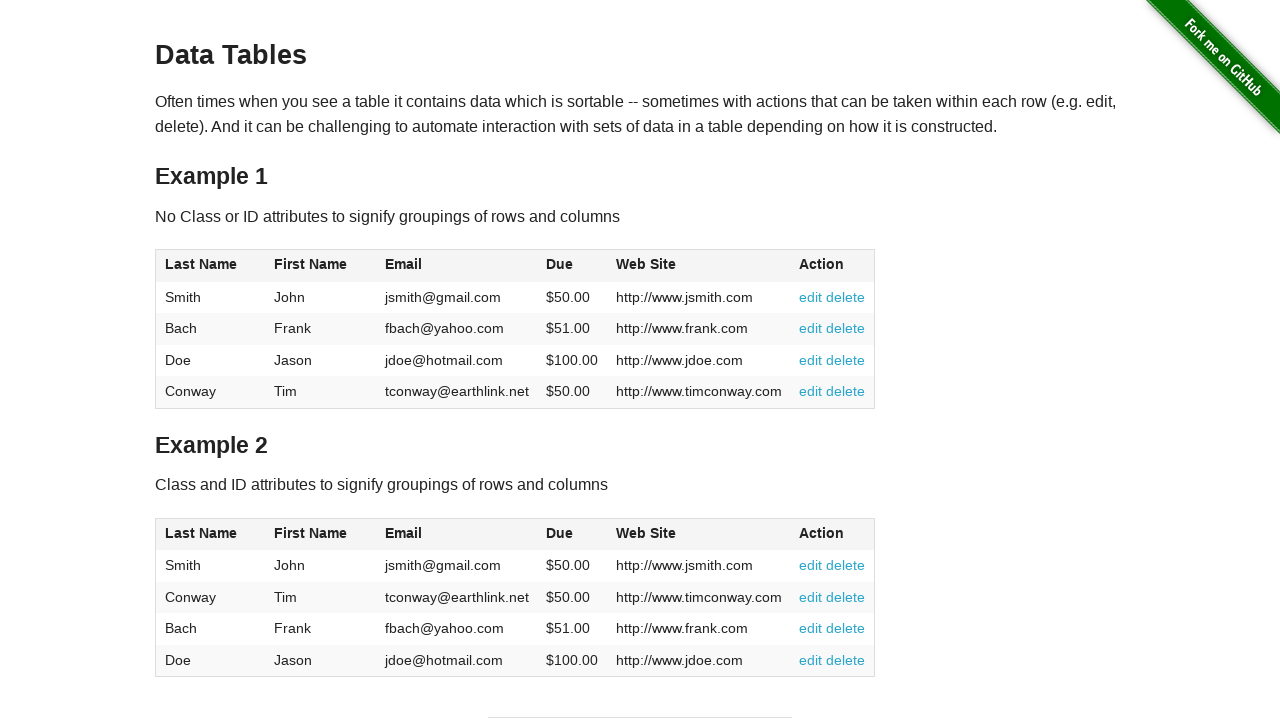